Tests that the name field accepts valid input on the contact form

Starting URL: https://automationexercise.com/contact_us

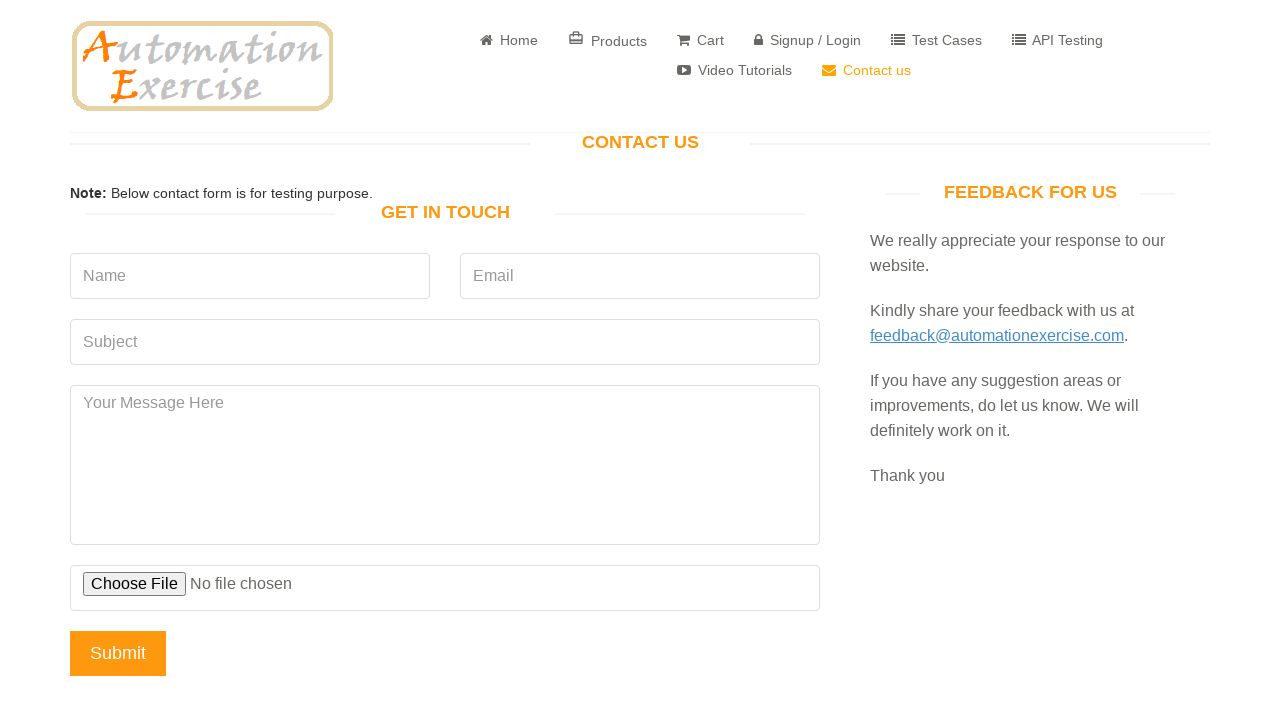

Contact form became visible
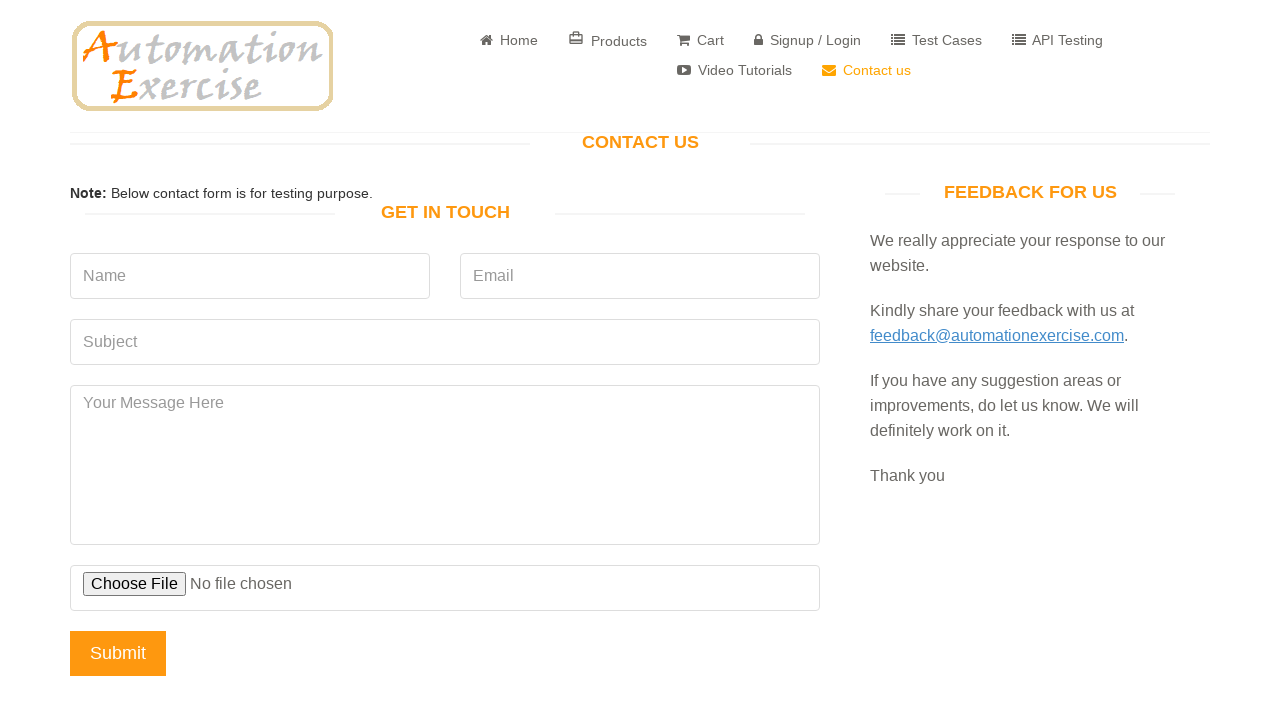

Filled name field with 'John Doe' on input[name='name']
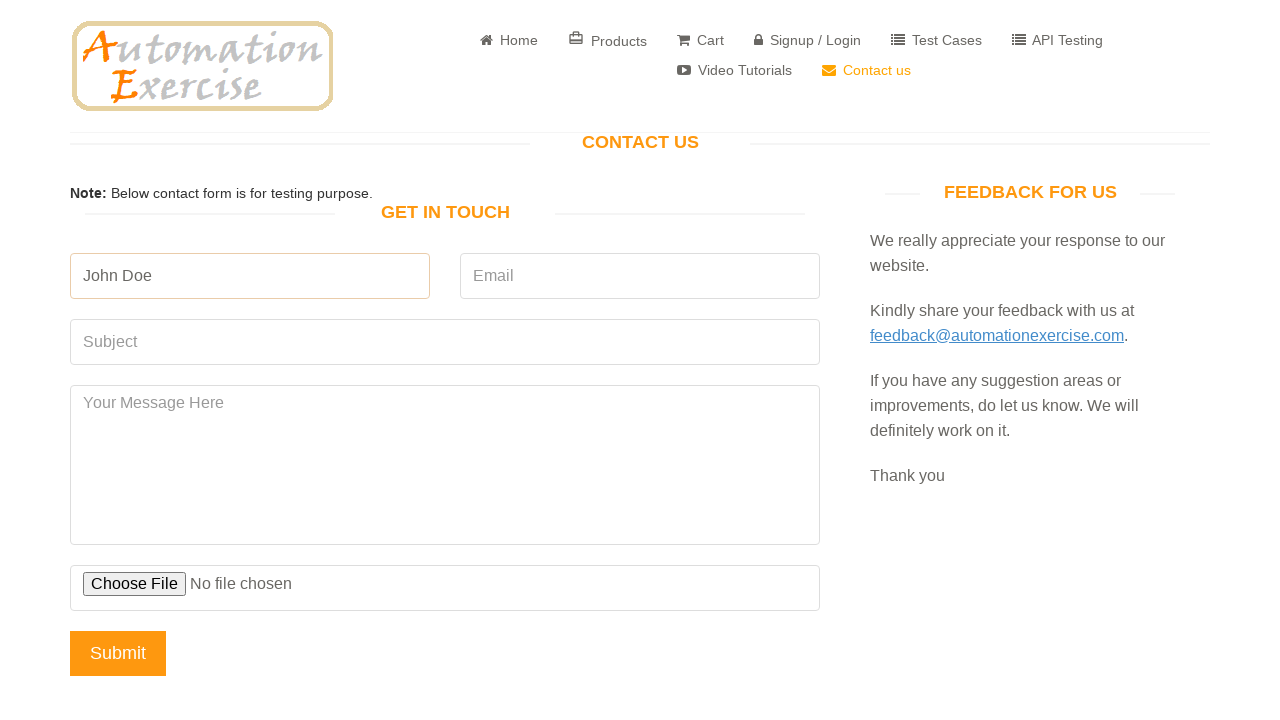

Filled email field with 'mail@test.com' on input[name='email']
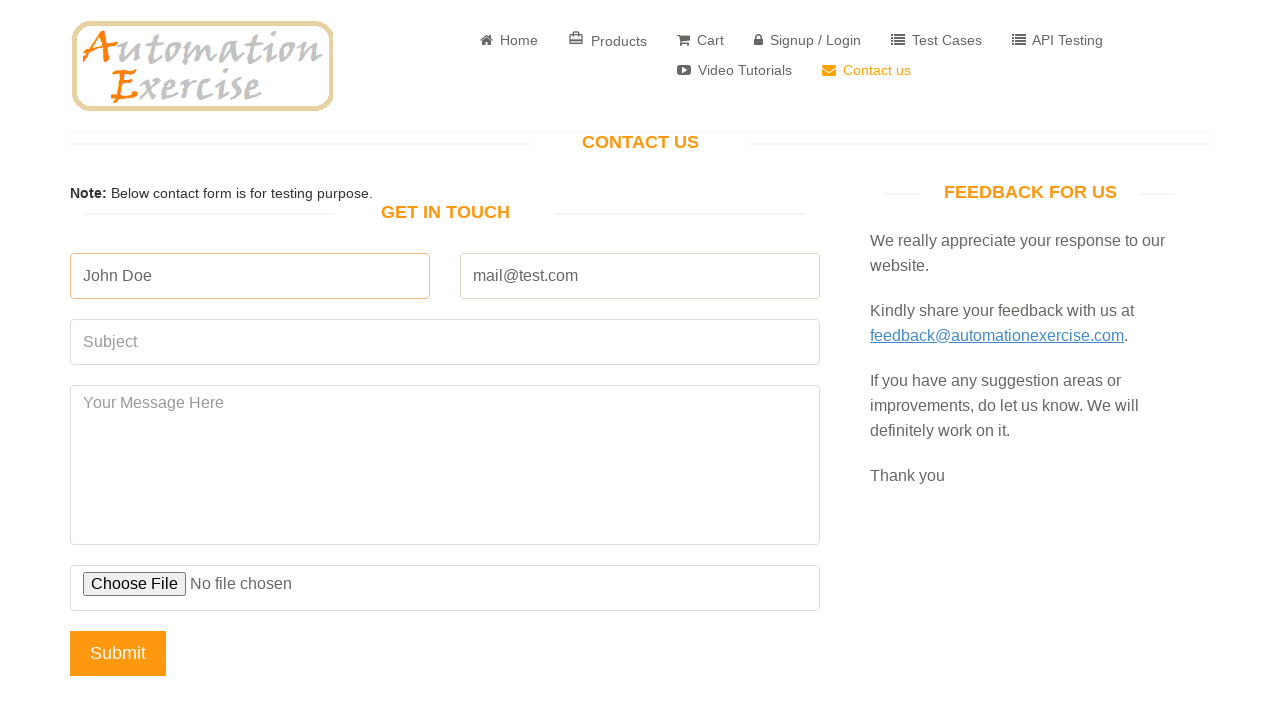

Filled subject field with 'Sub' on input[name='subject']
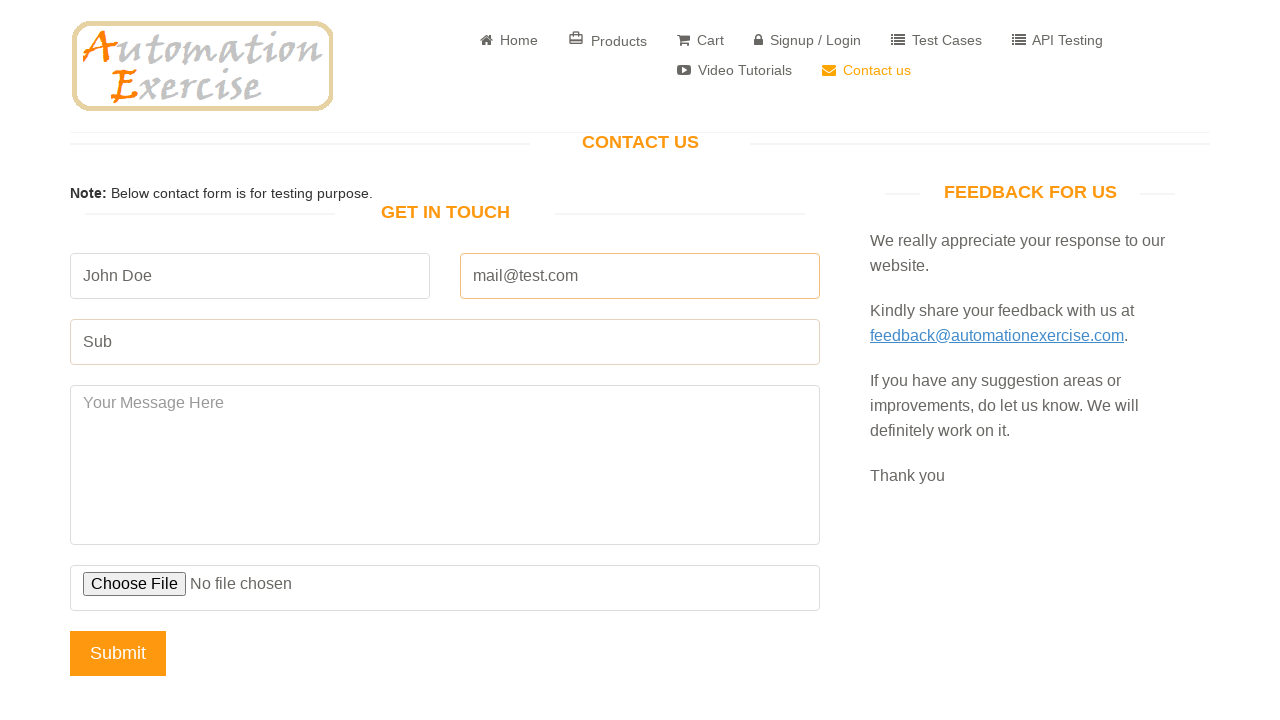

Filled message field with 'Msg' on textarea[name='message']
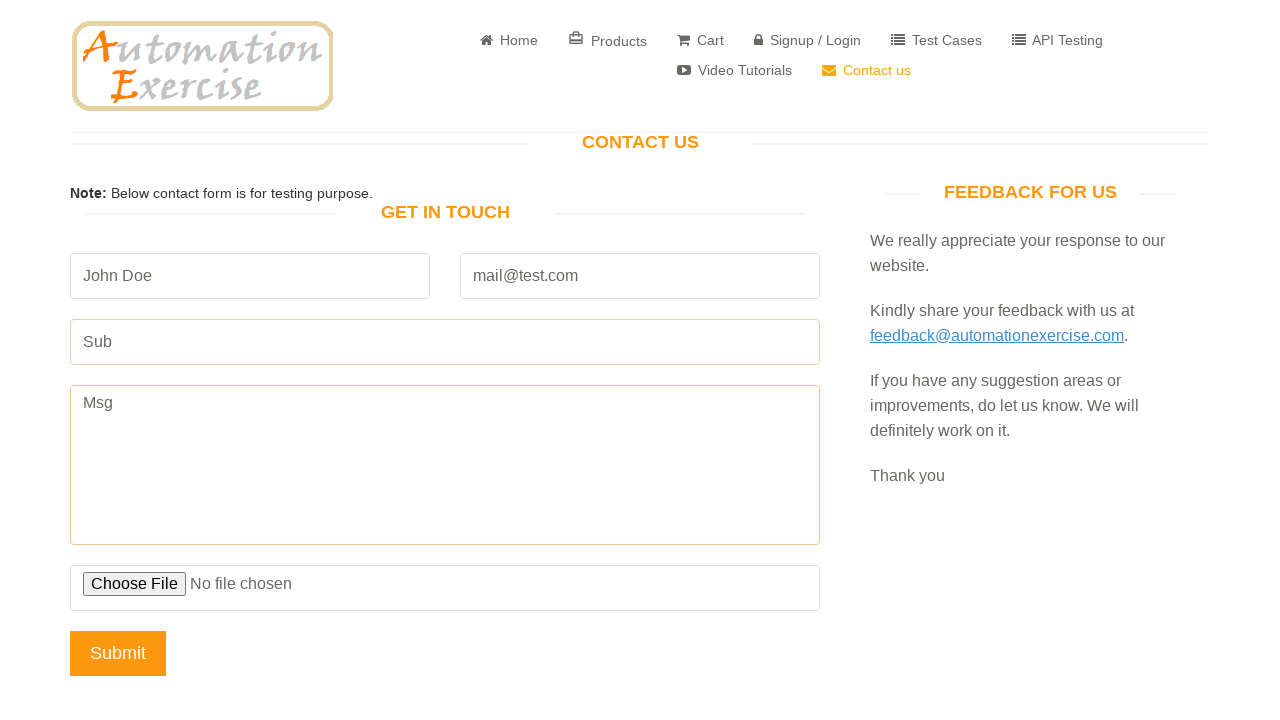

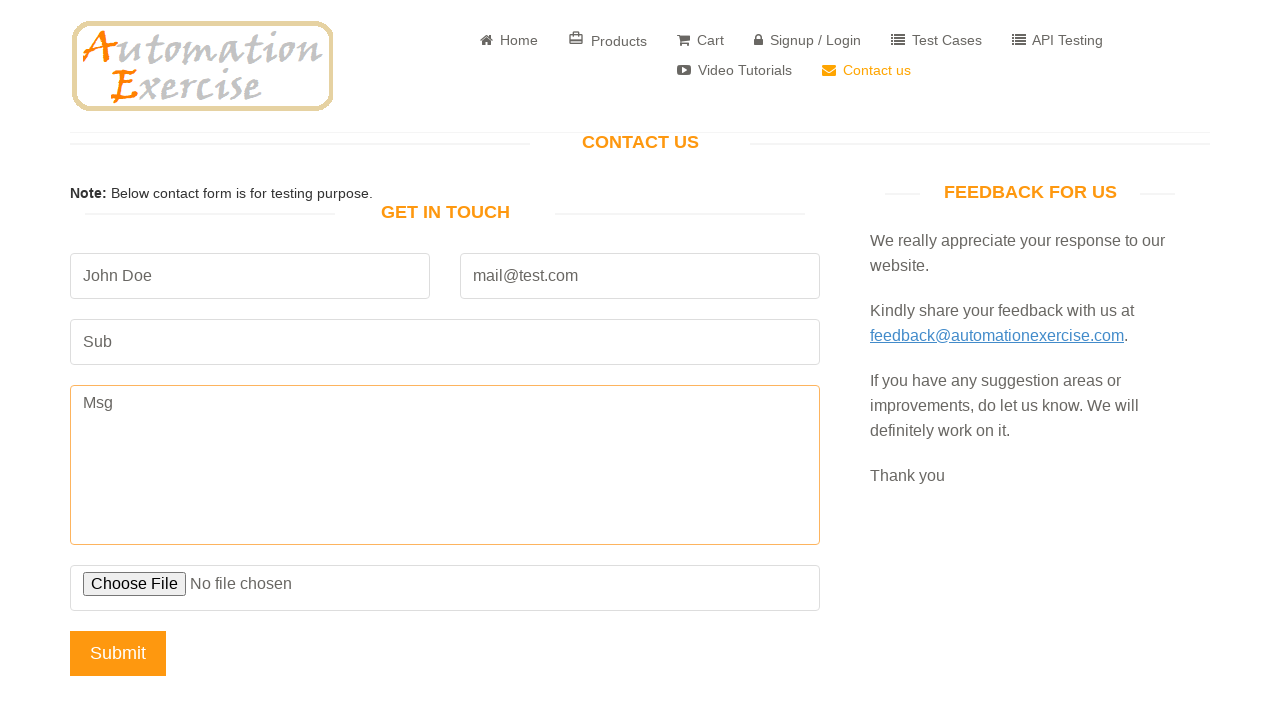